Fills out a form with name, email, and addresses, copying the current address to the permanent address field

Starting URL: https://demoqa.com/text-box

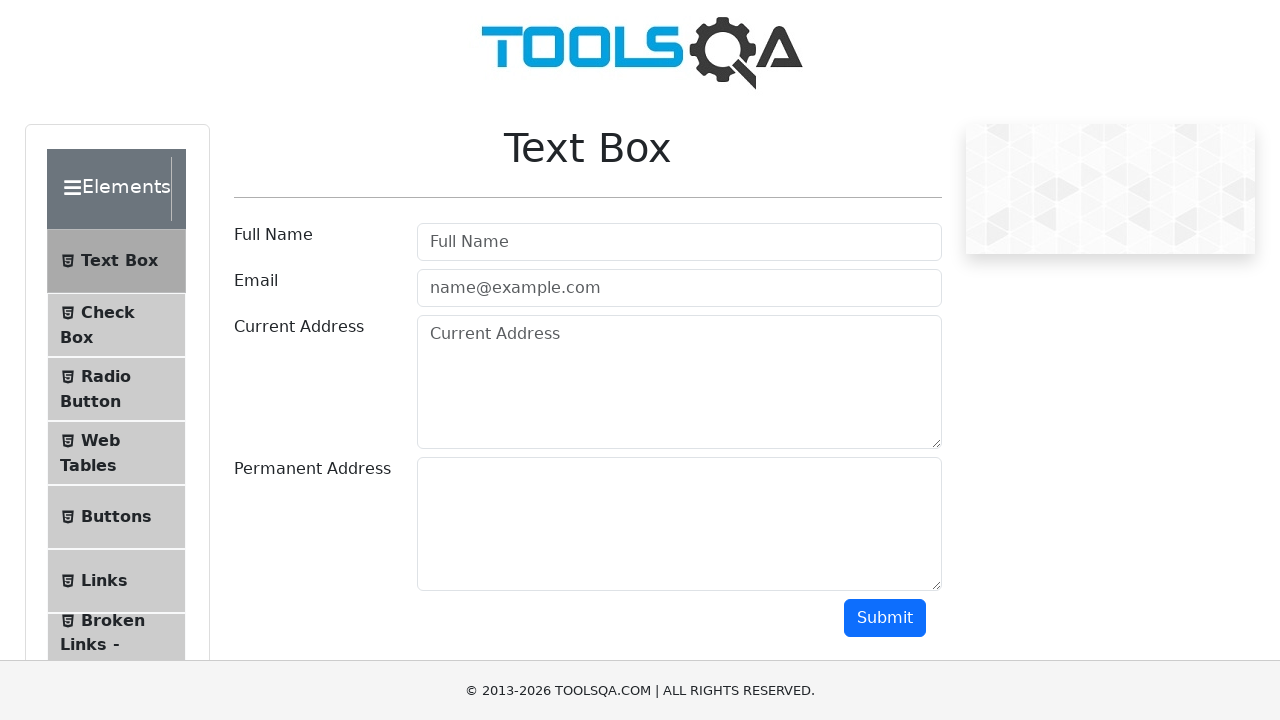

Filled in full name field with 'Mr.Peter Haynes' on #userName
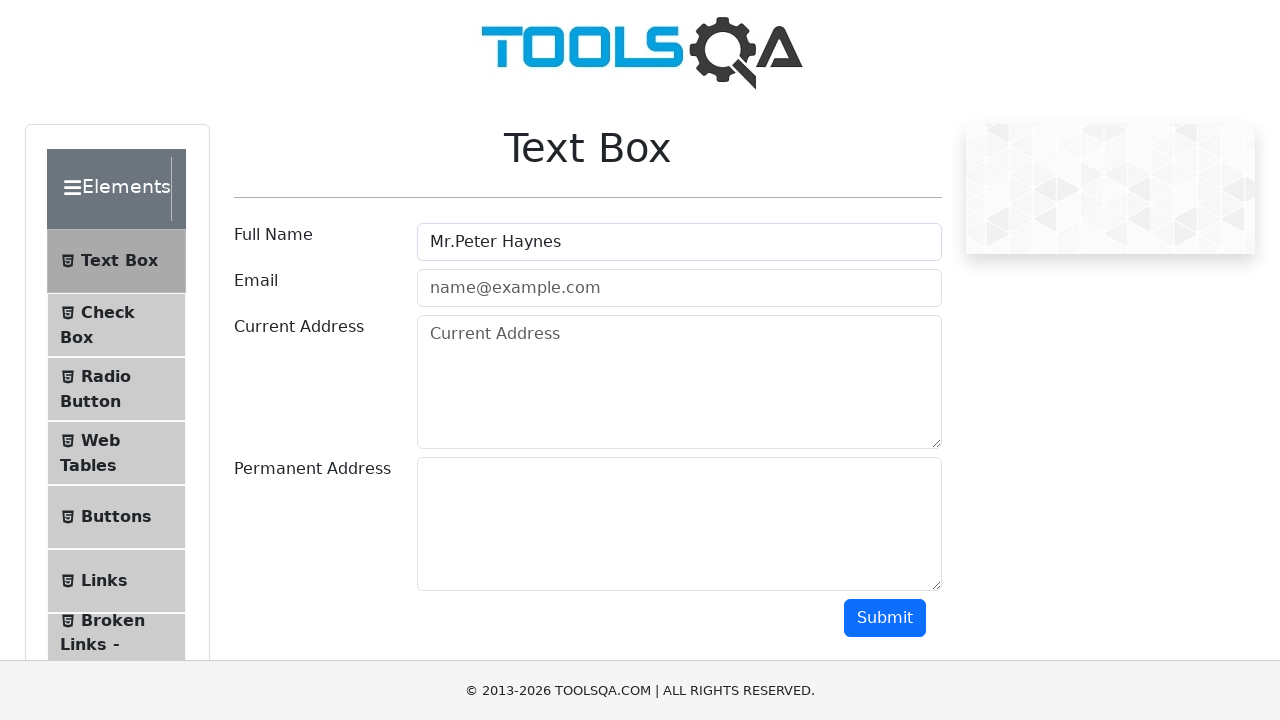

Filled in email field with 'PeterHaynes@toolsqa.com' on #userEmail
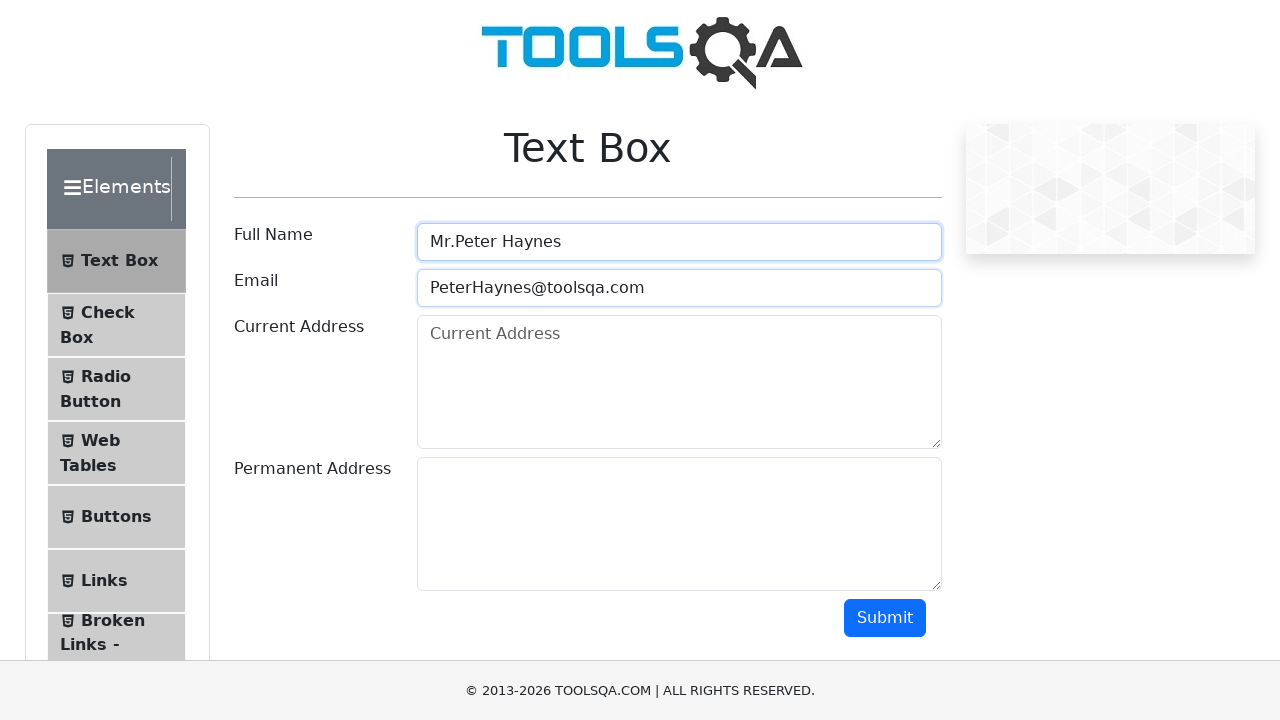

Filled in current address field with '43 School Lane London EC71 9GO' on #currentAddress
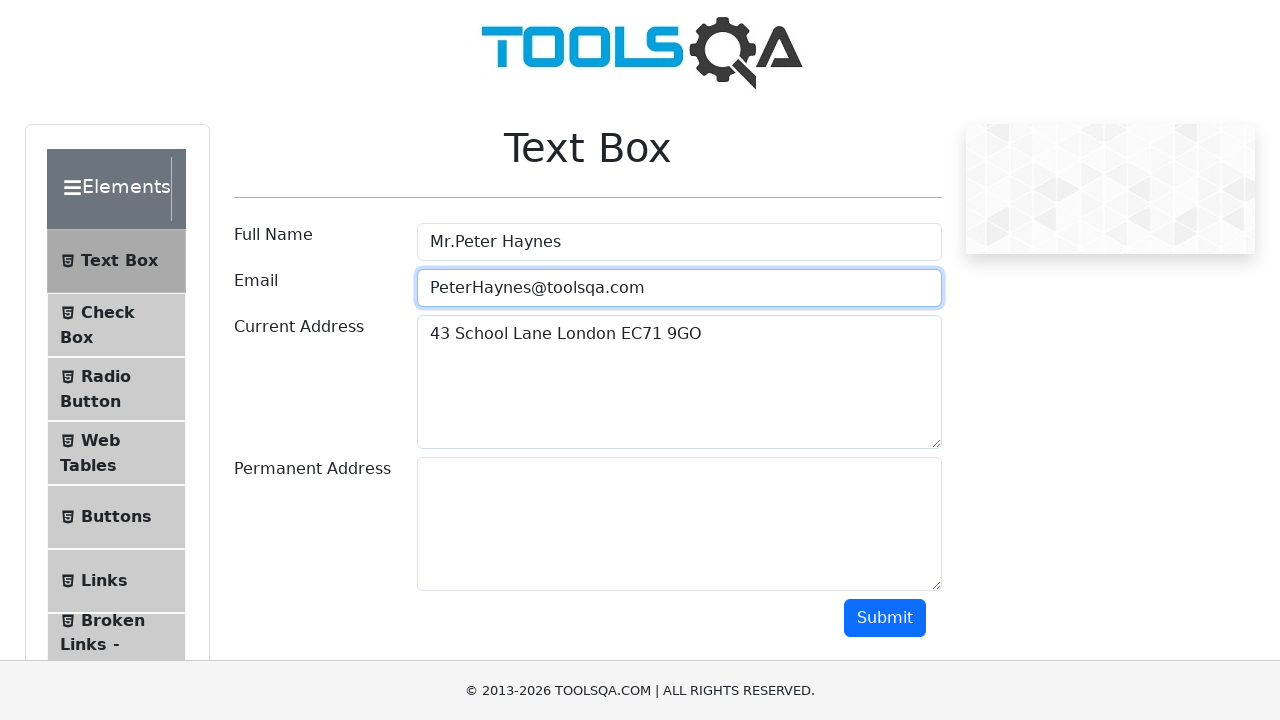

Retrieved current address value from field
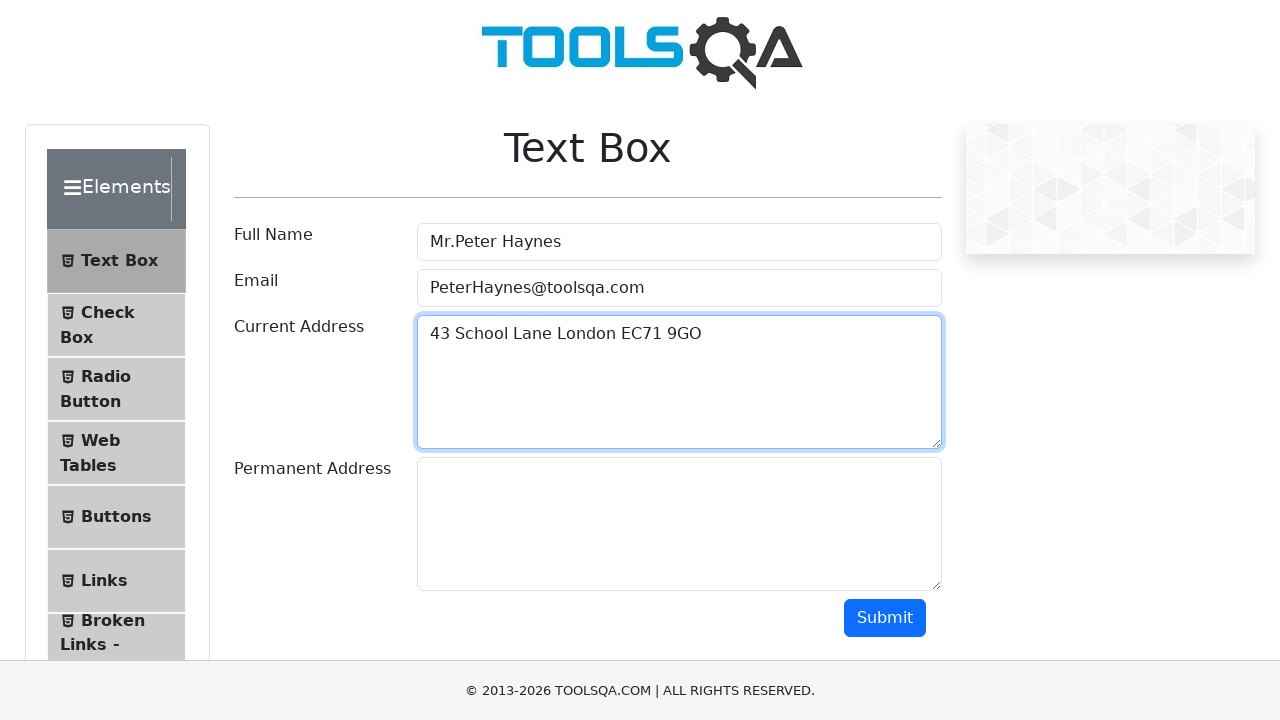

Copied current address to permanent address field on #permanentAddress
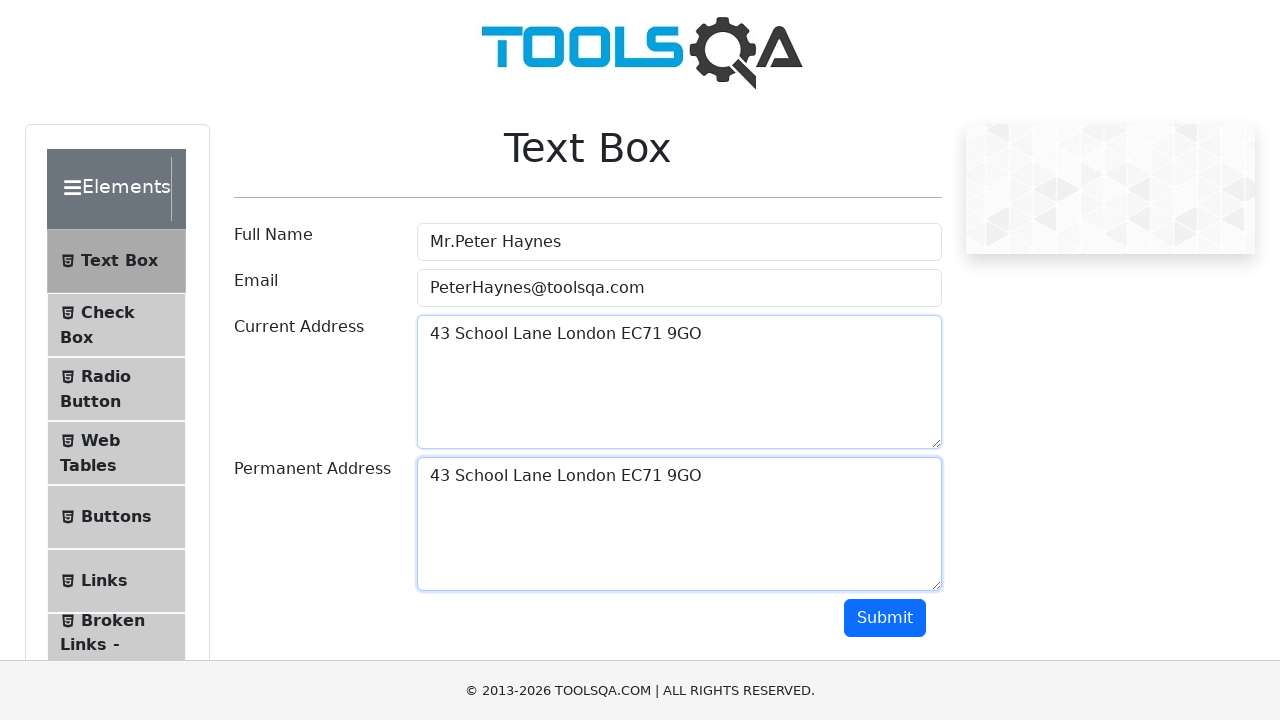

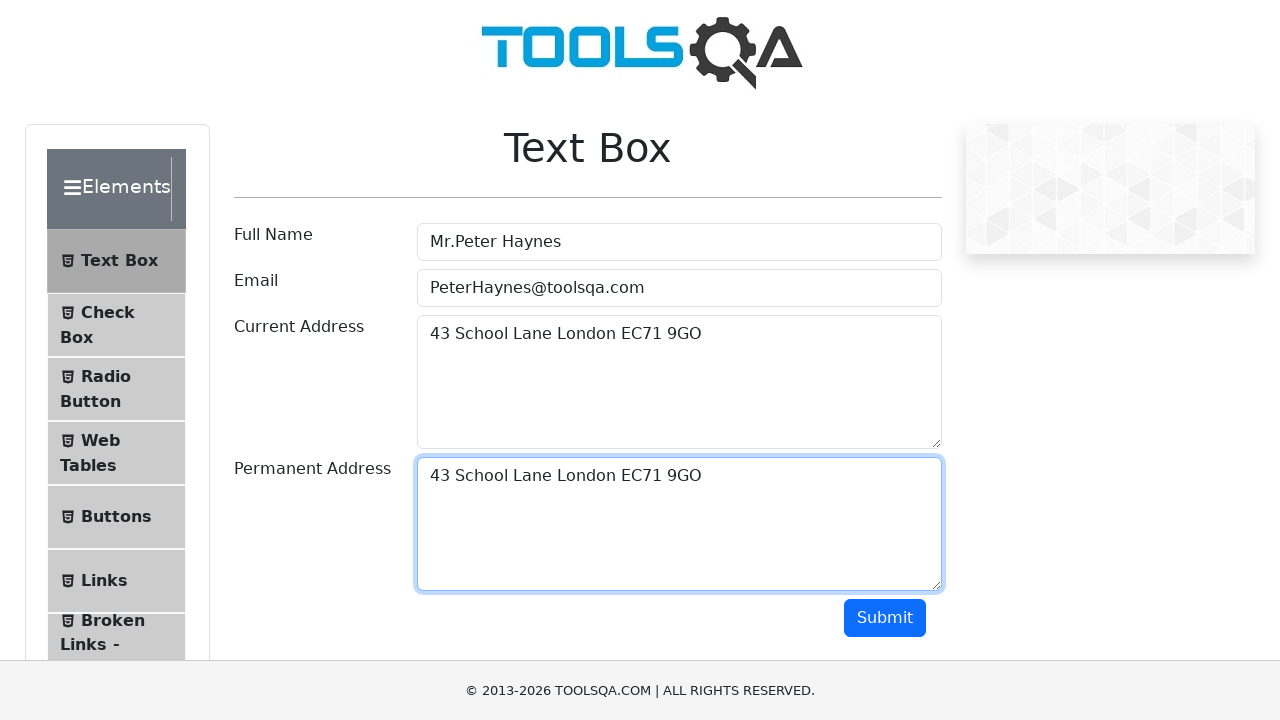